Tests multiple window handling by clicking a link that opens a new window, switching to the child window to verify its content, then switching back to the parent window to verify its content.

Starting URL: https://the-internet.herokuapp.com/windows

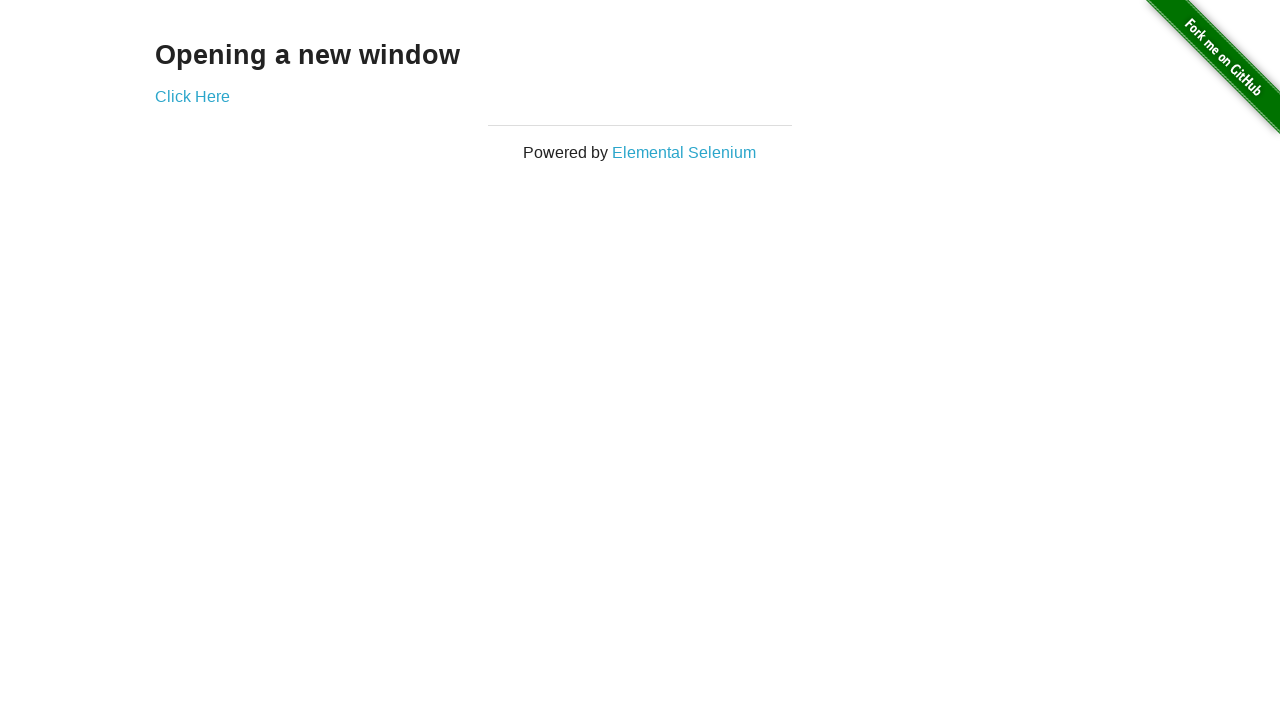

Clicked 'Click Here' link to open new window at (192, 96) on text=Click Here
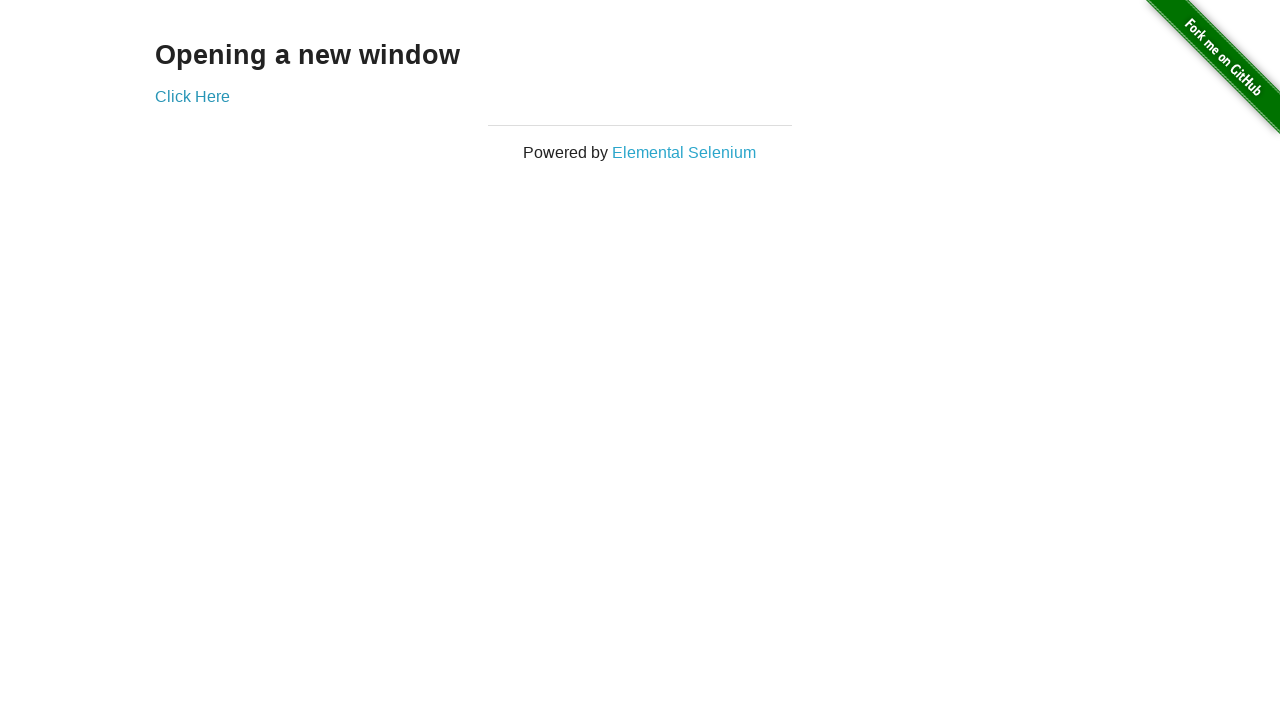

Captured new child window page object
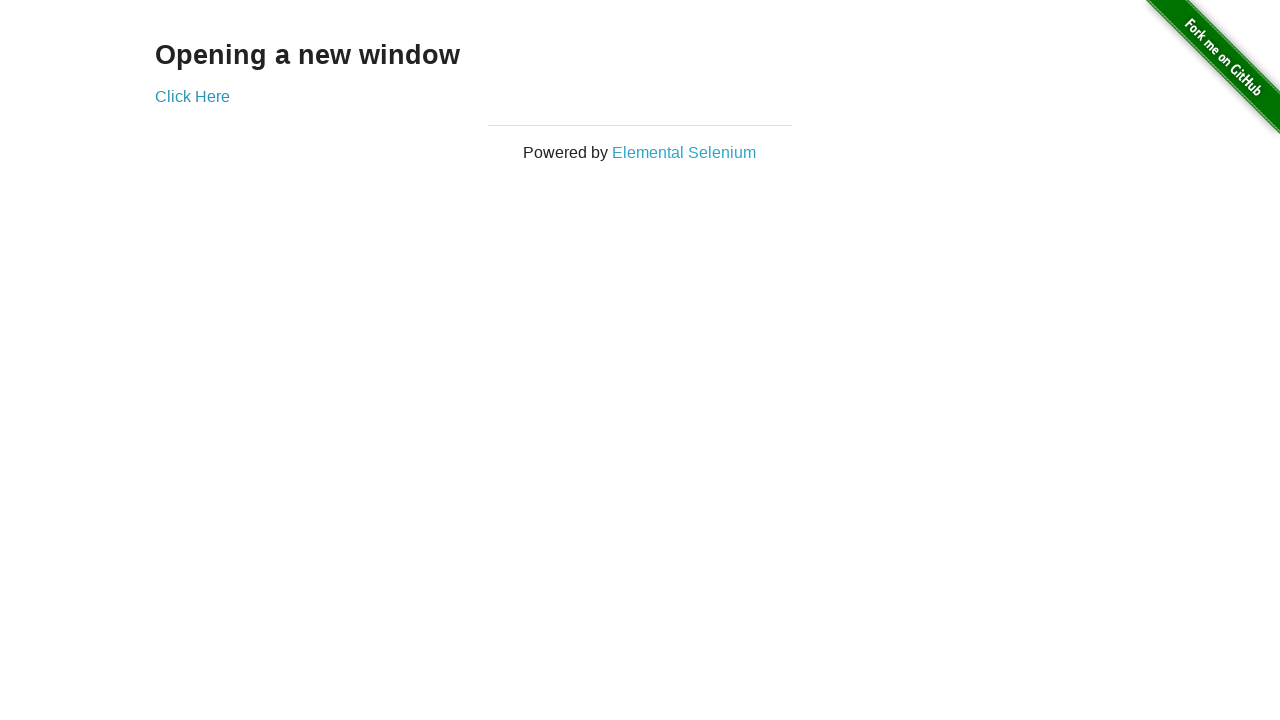

Child window page load state completed
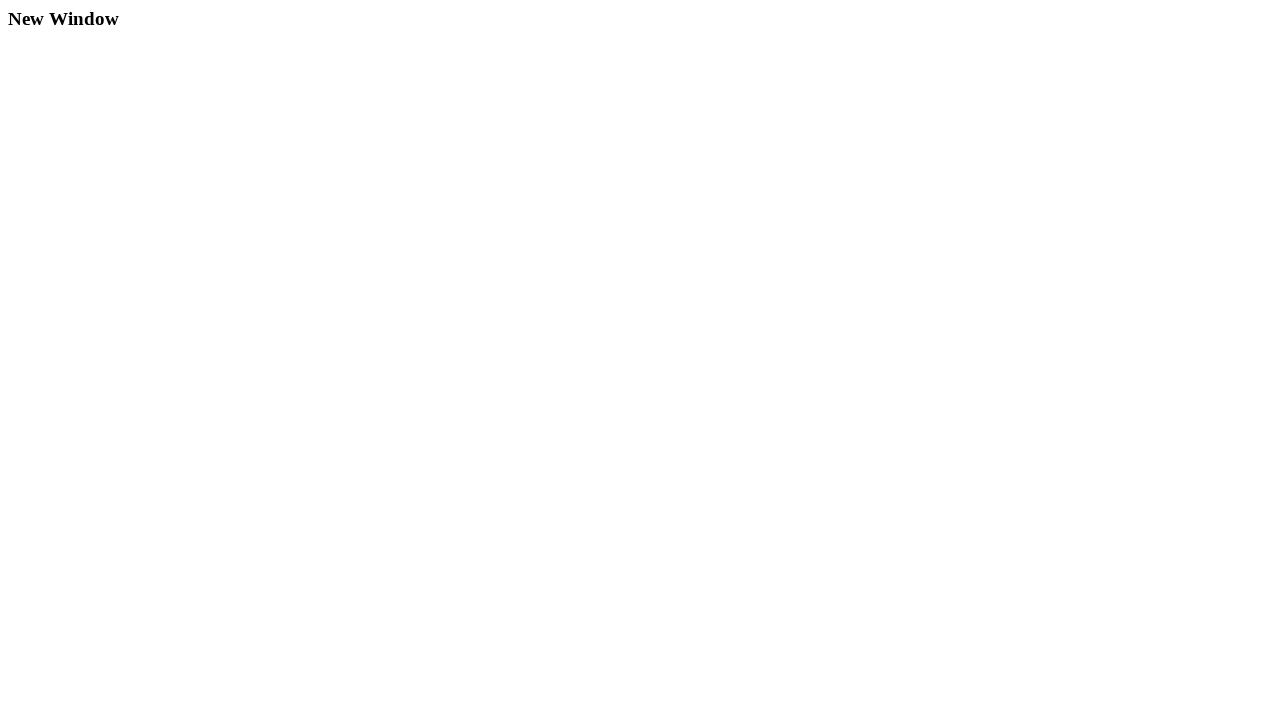

Child window heading element is visible
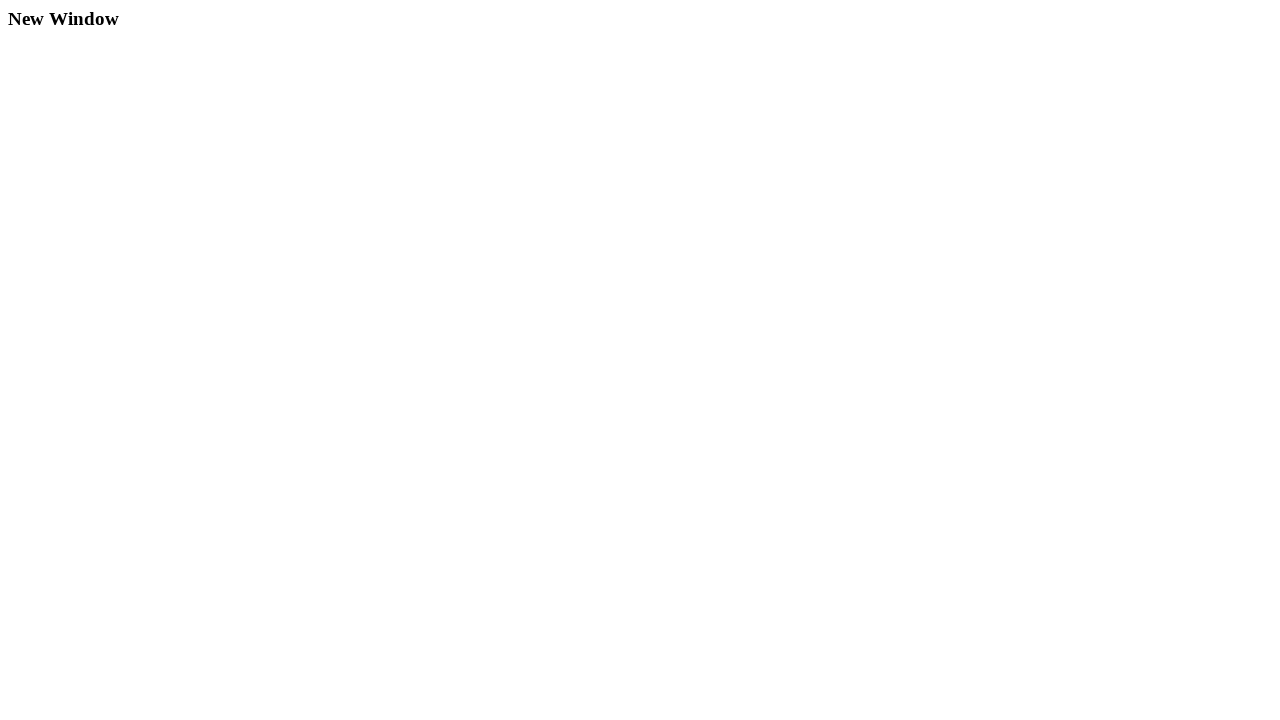

Retrieved text content from child window heading
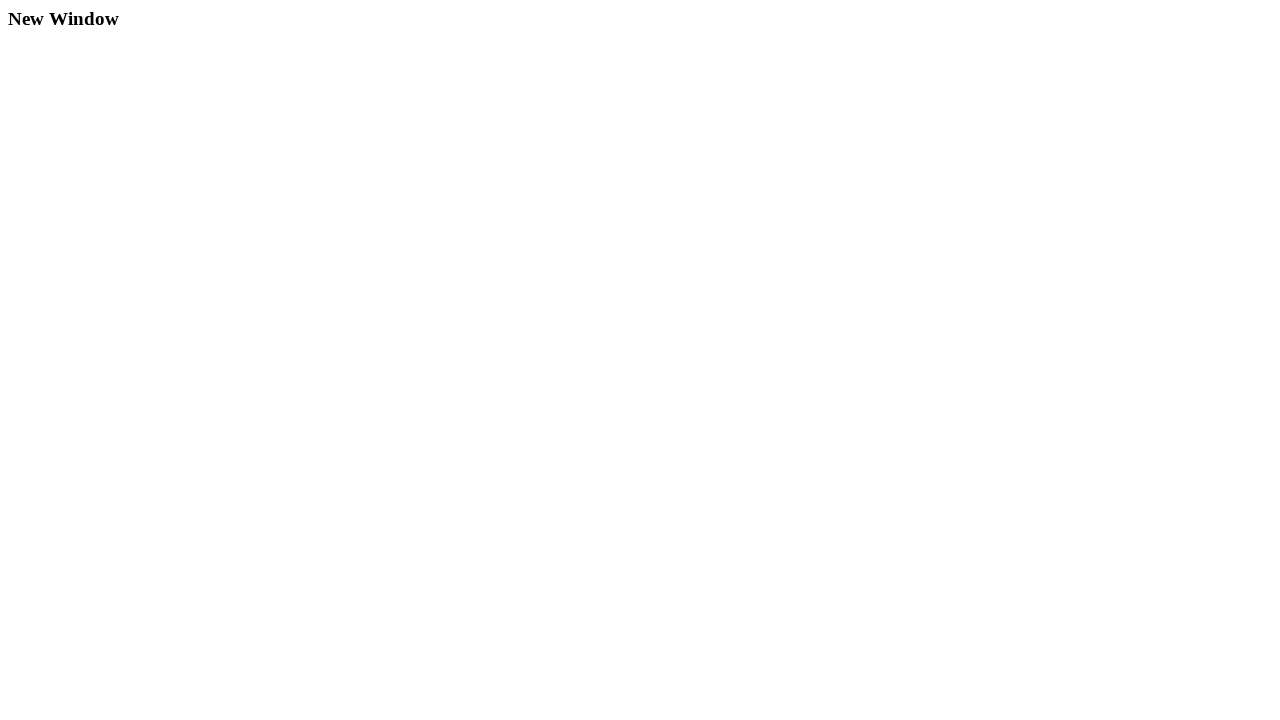

Printed child window title: New Window
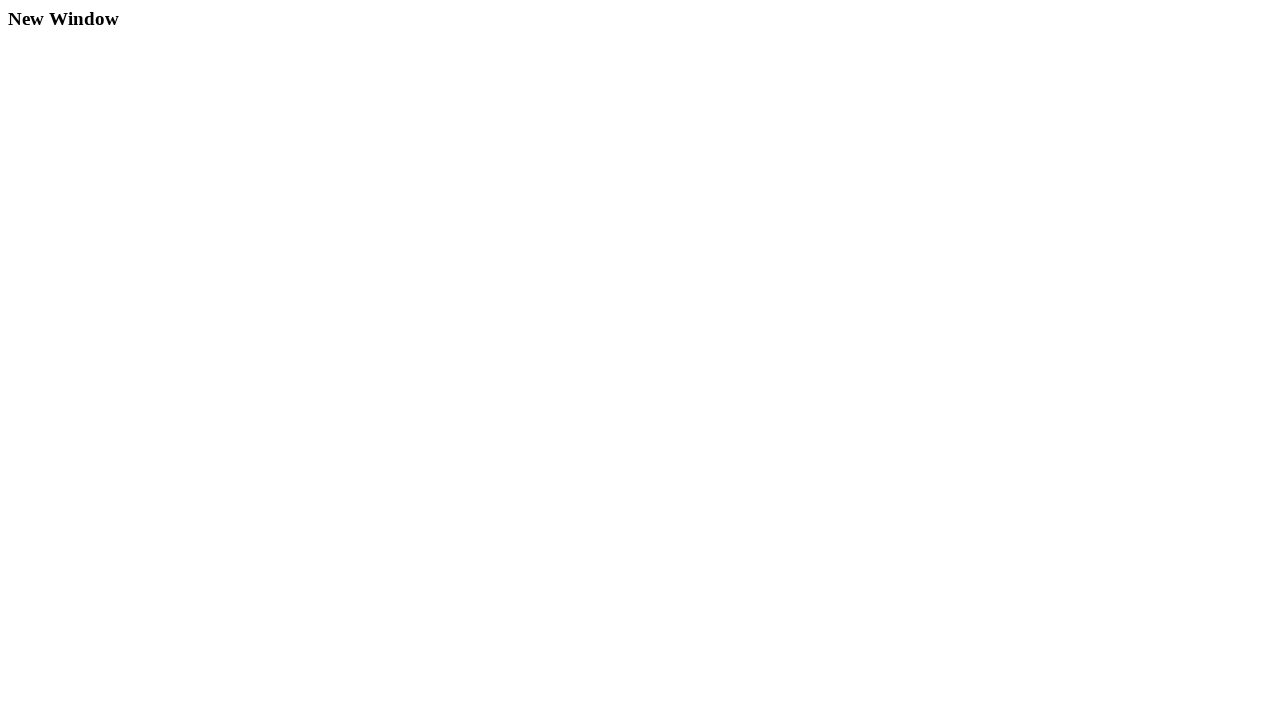

Printed child window text: New Window
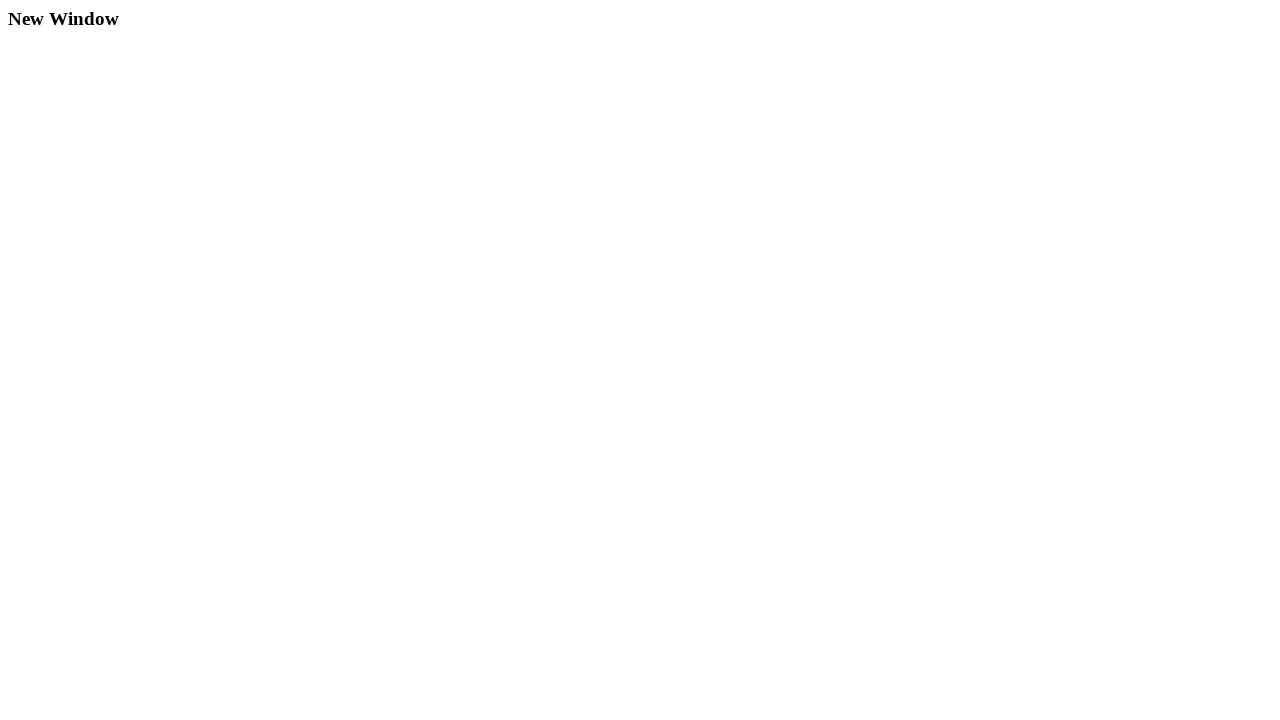

Retrieved text content from parent window heading
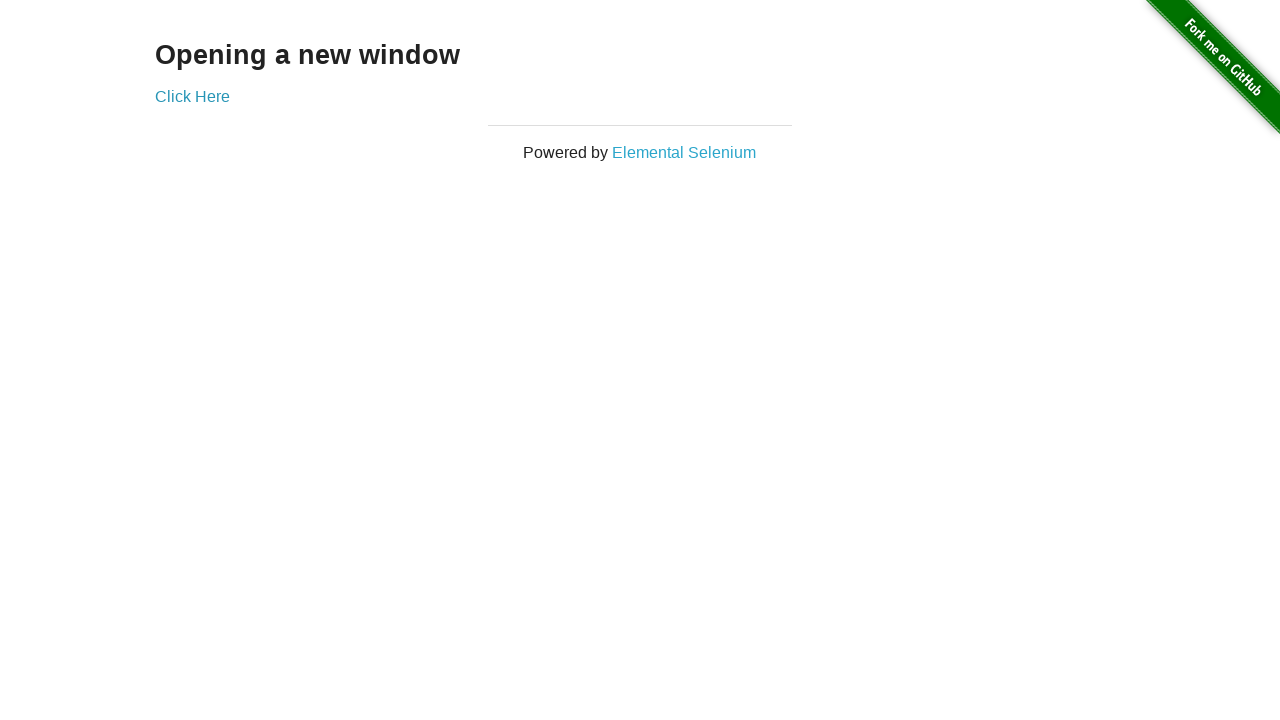

Printed parent window title: The Internet
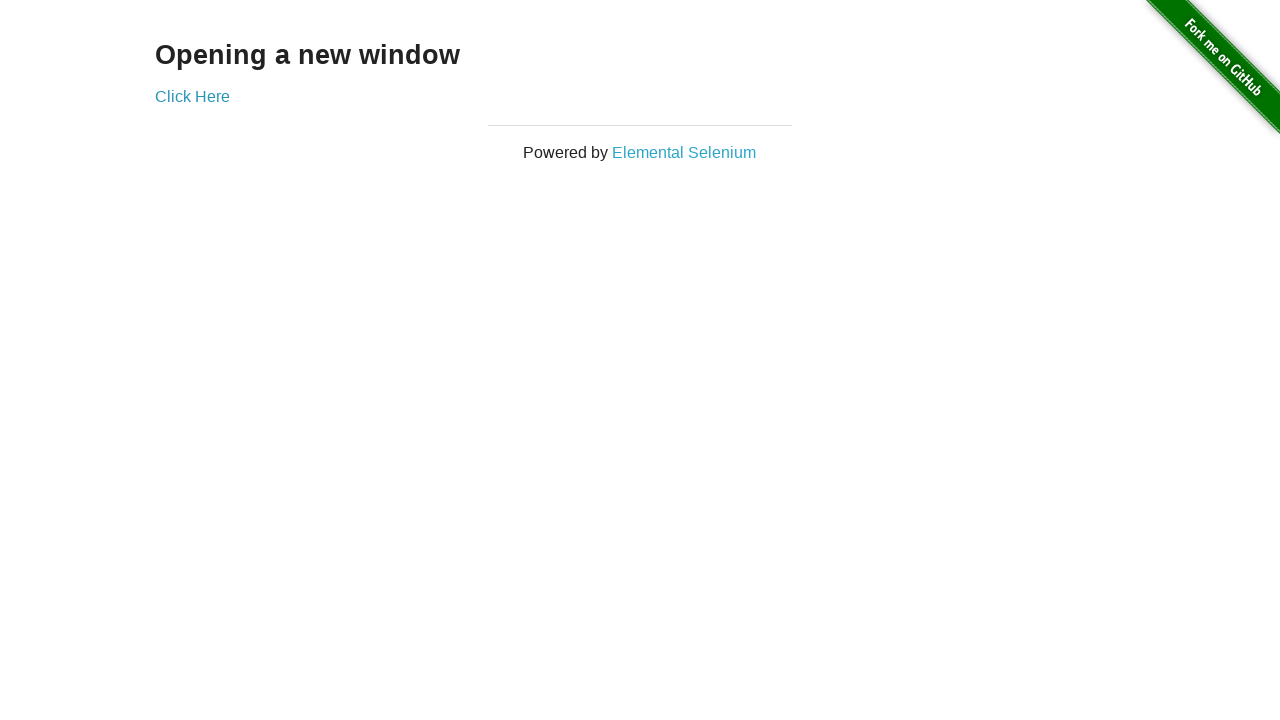

Printed parent window text: Opening a new window
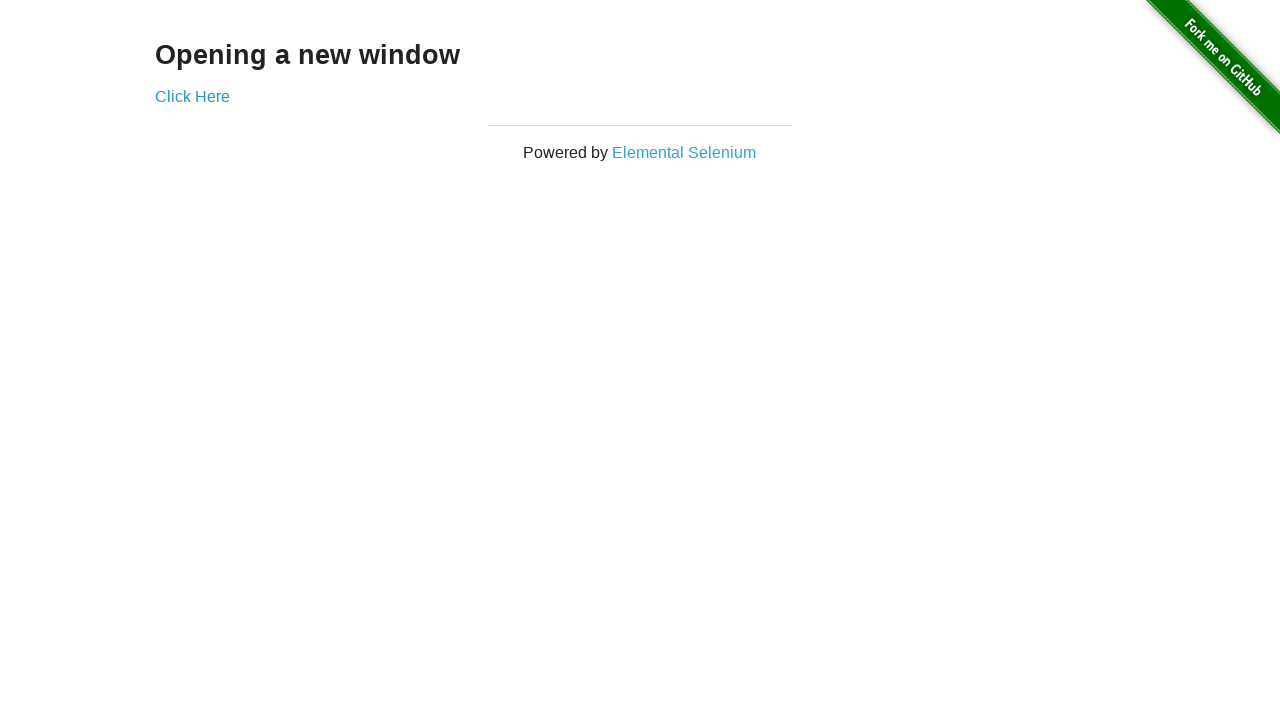

Closed child window page
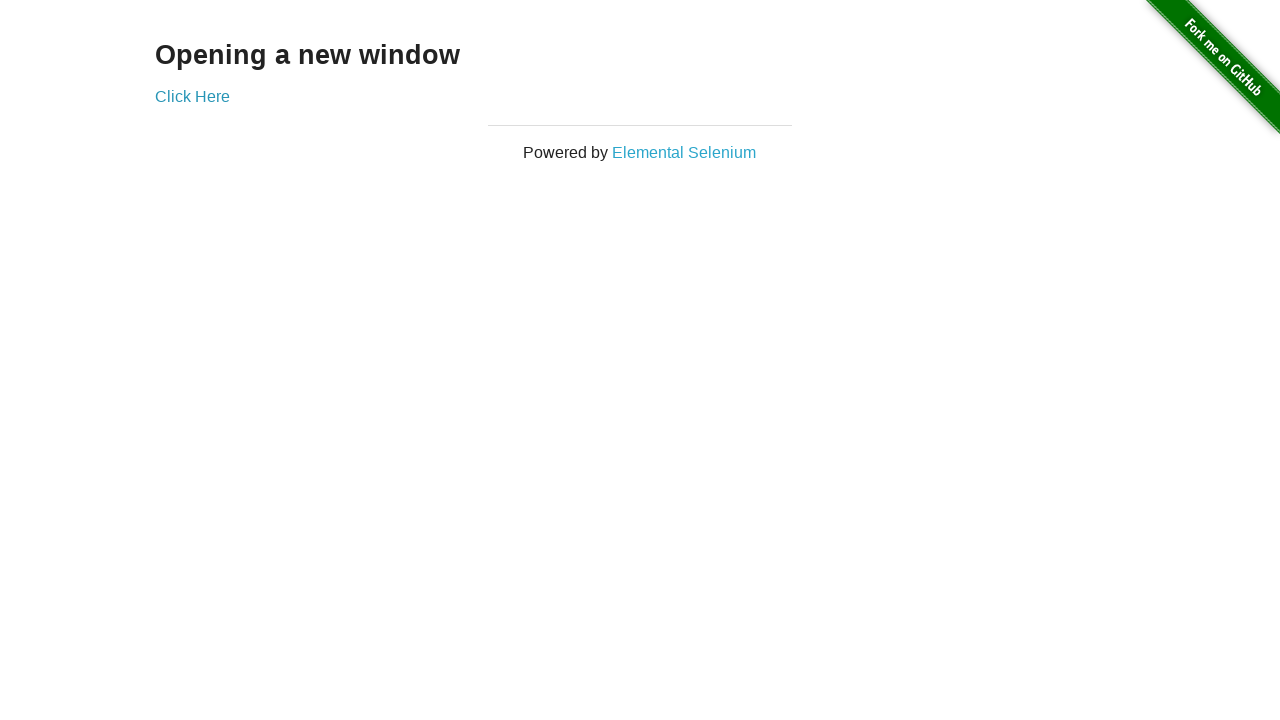

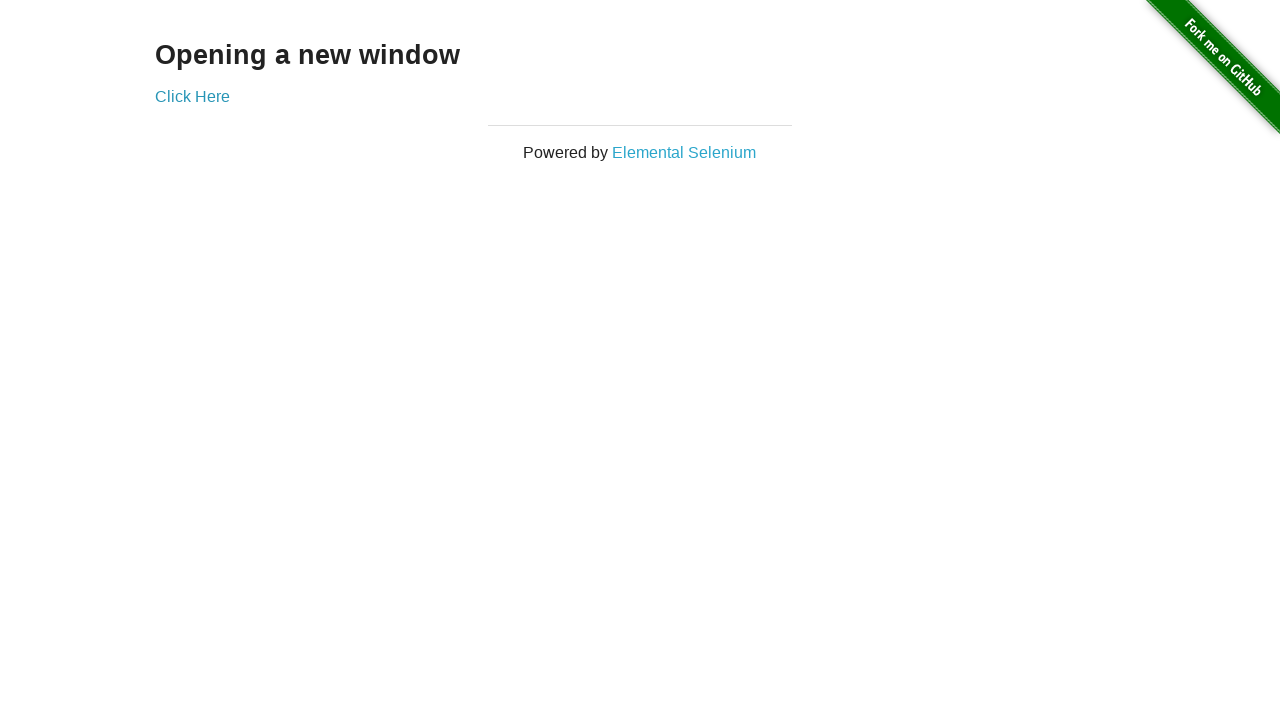